Clicks the eighth link to navigate to slow-calculator.html and verifies the page header

Starting URL: https://bonigarcia.dev/selenium-webdriver-java/

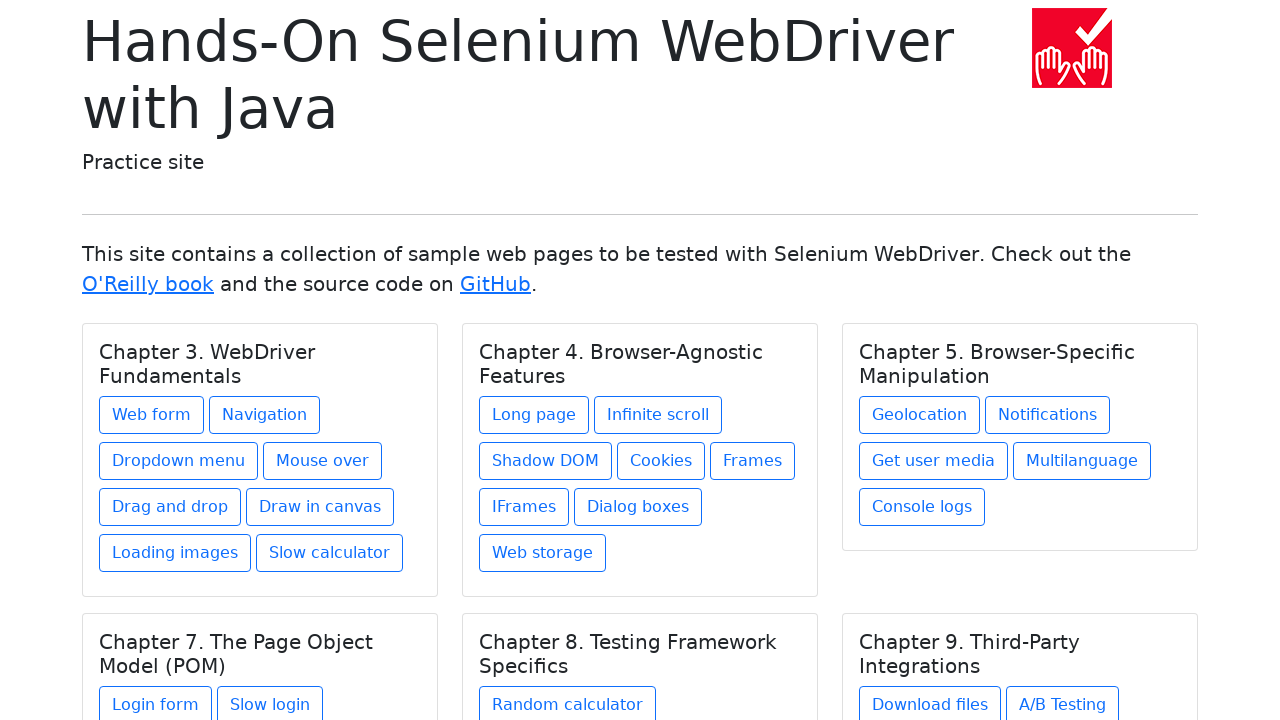

Clicked the eighth link to navigate to slow-calculator.html at (330, 553) on (//a[@class='btn btn-outline-primary mb-2'])[8]
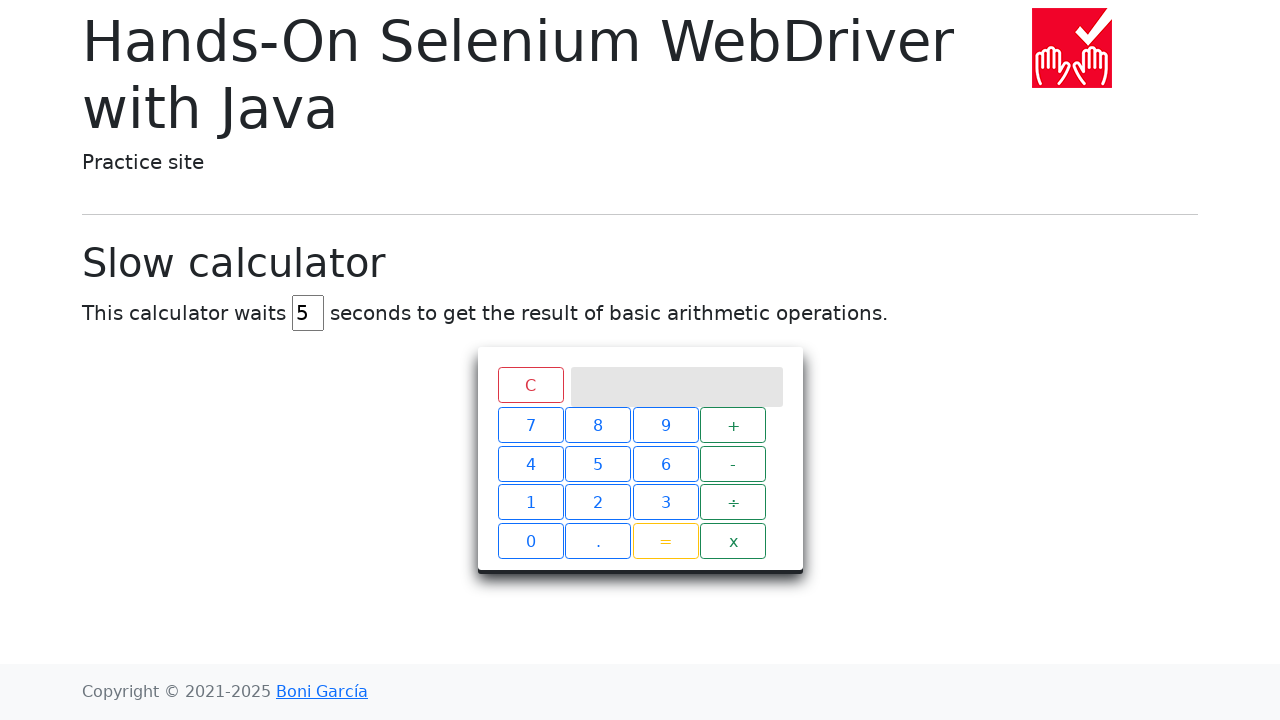

Page header loaded successfully
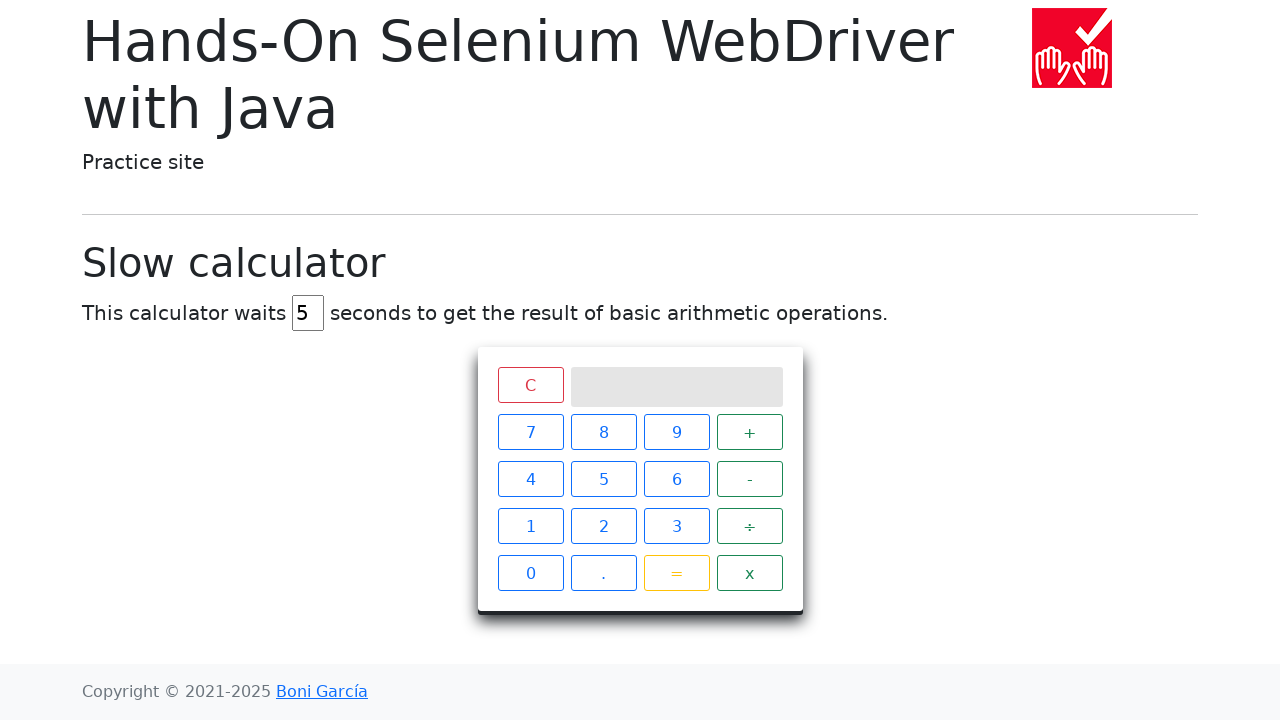

Verified URL contains 'slow-calculator.html'
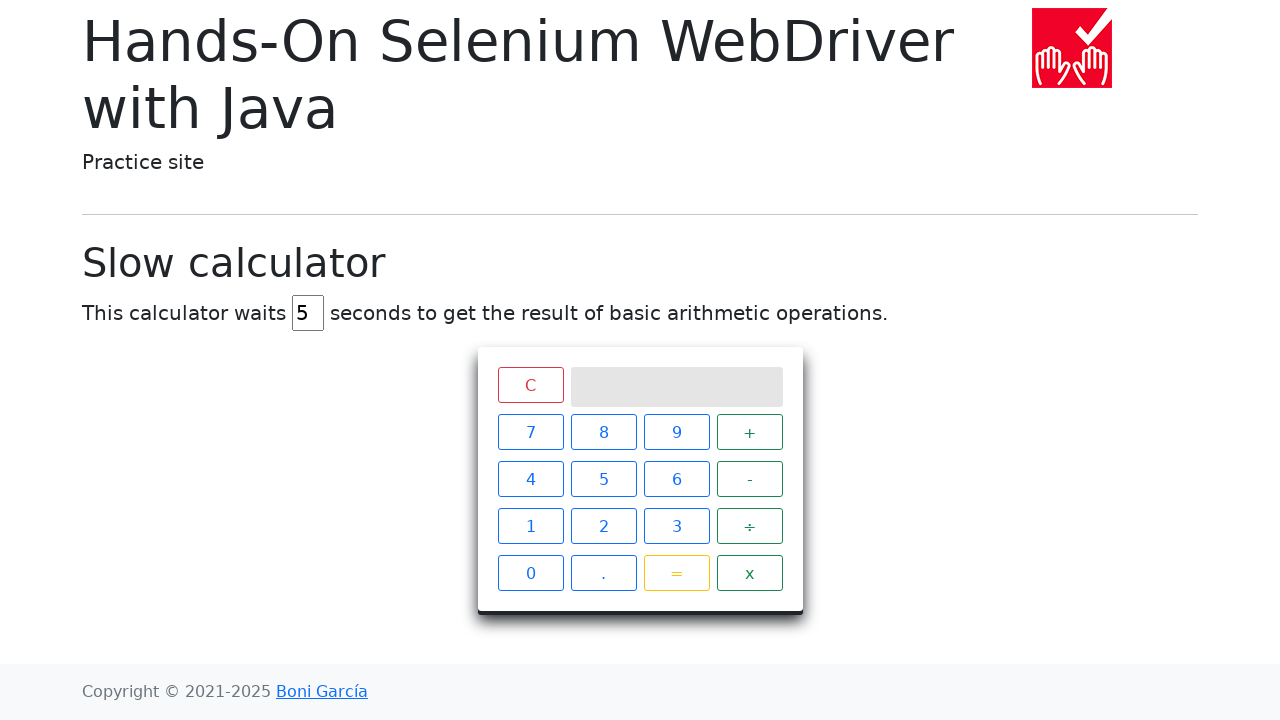

Verified page header displays 'Slow calculator'
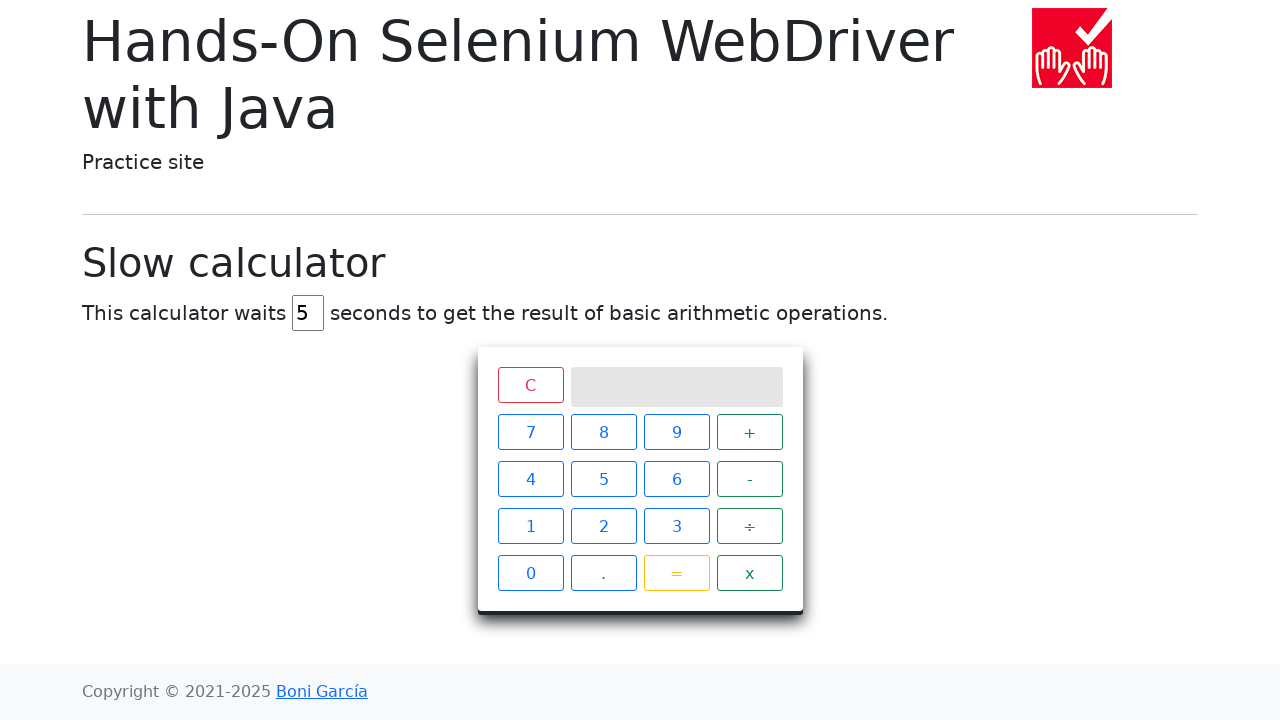

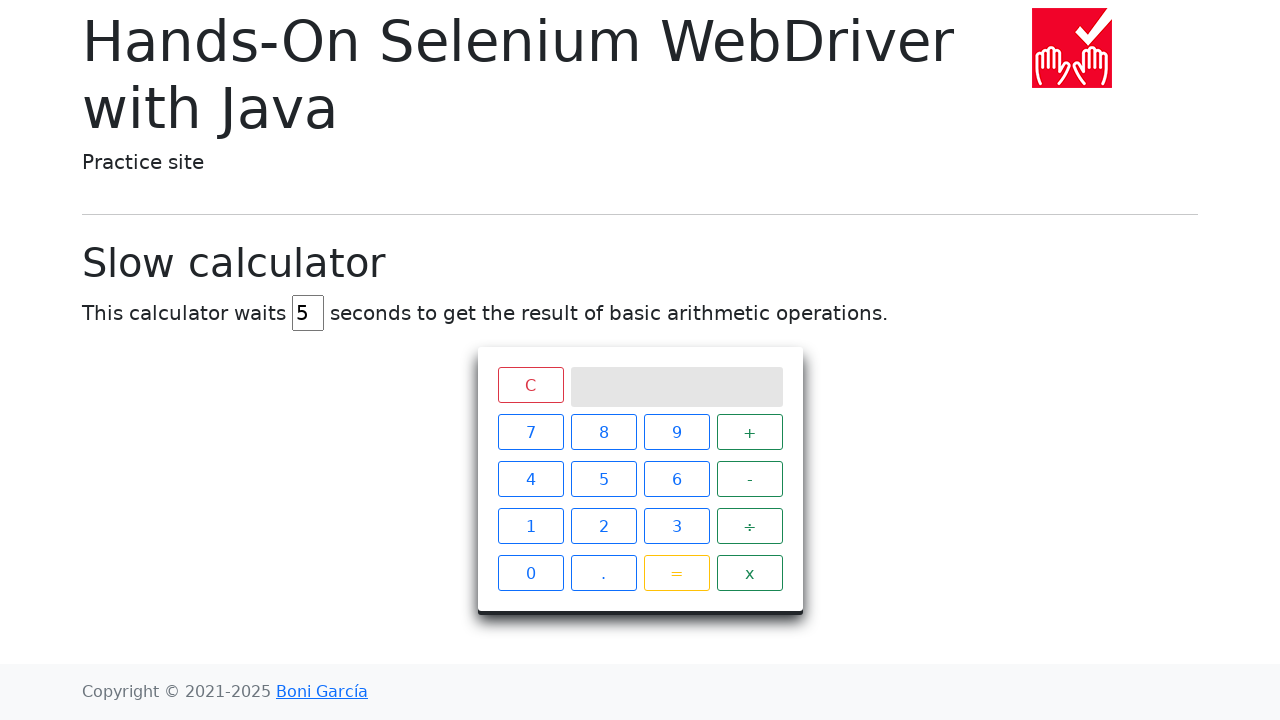